Waits for a price to reach $100, then books and solves a mathematical captcha by calculating and entering the result

Starting URL: http://suninjuly.github.io/explicit_wait2.html

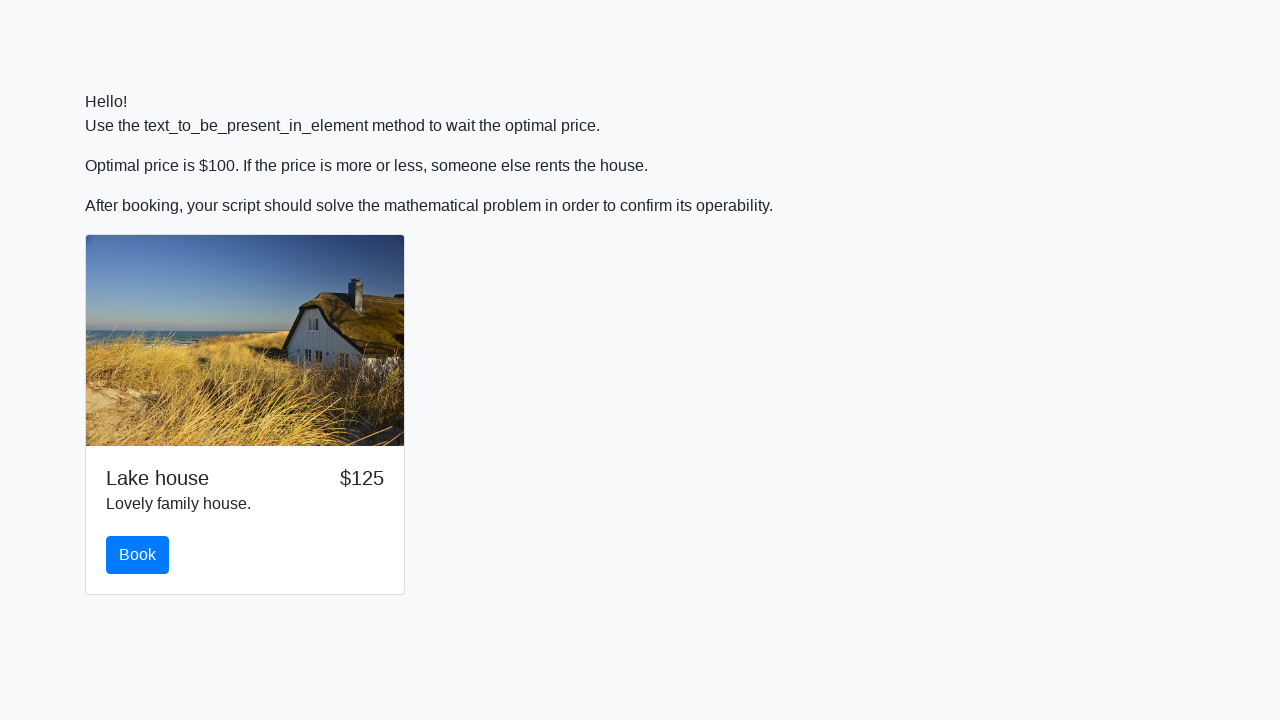

Waited for price to reach $100
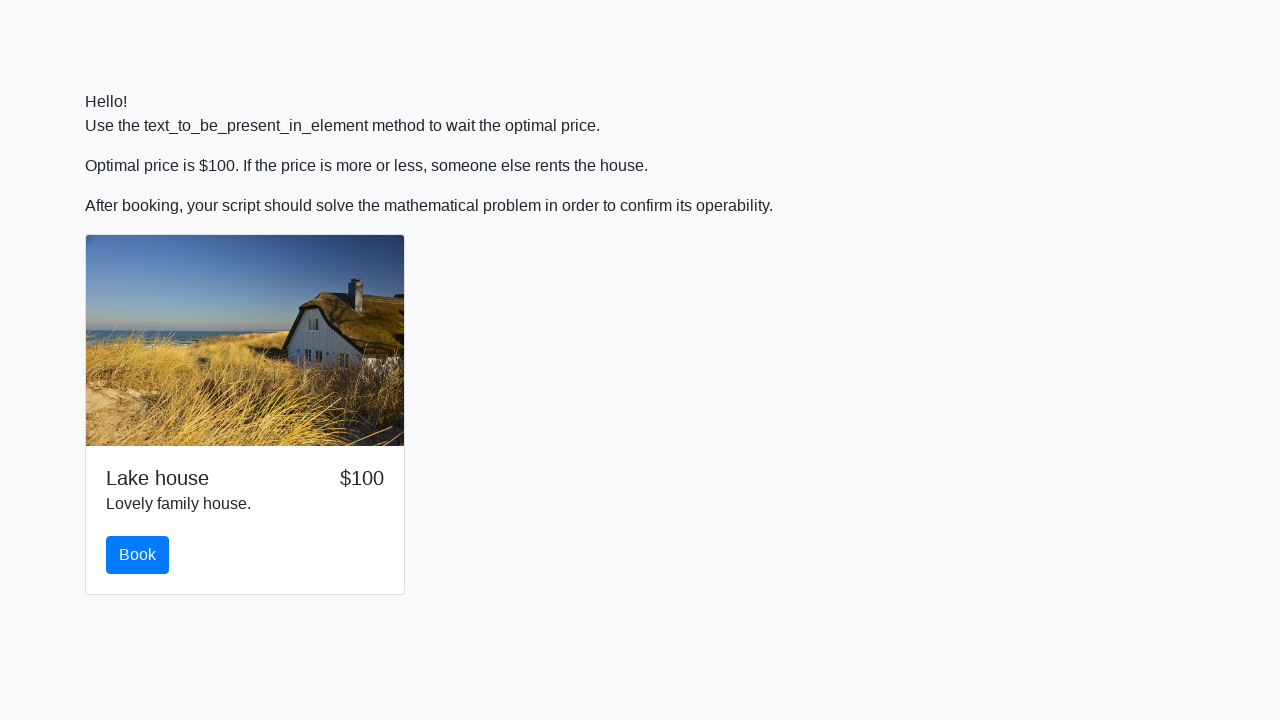

Clicked the book button at (138, 555) on #book
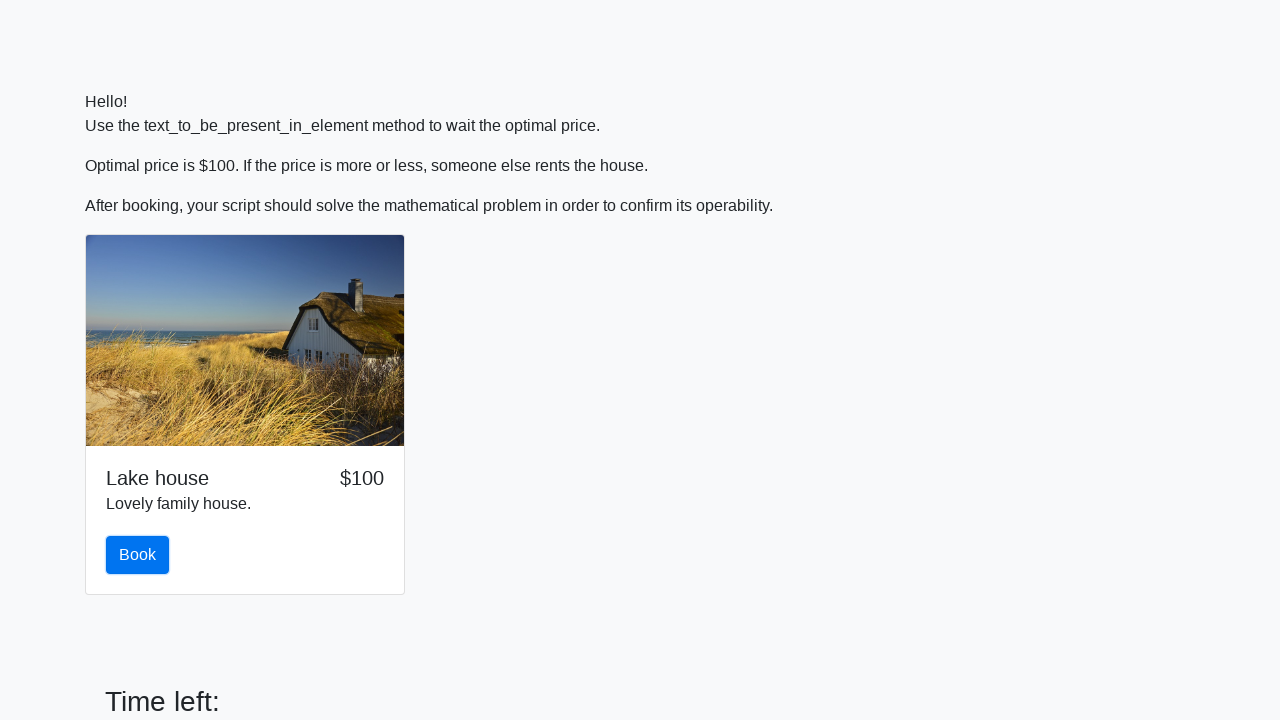

Retrieved input value for calculation: 128
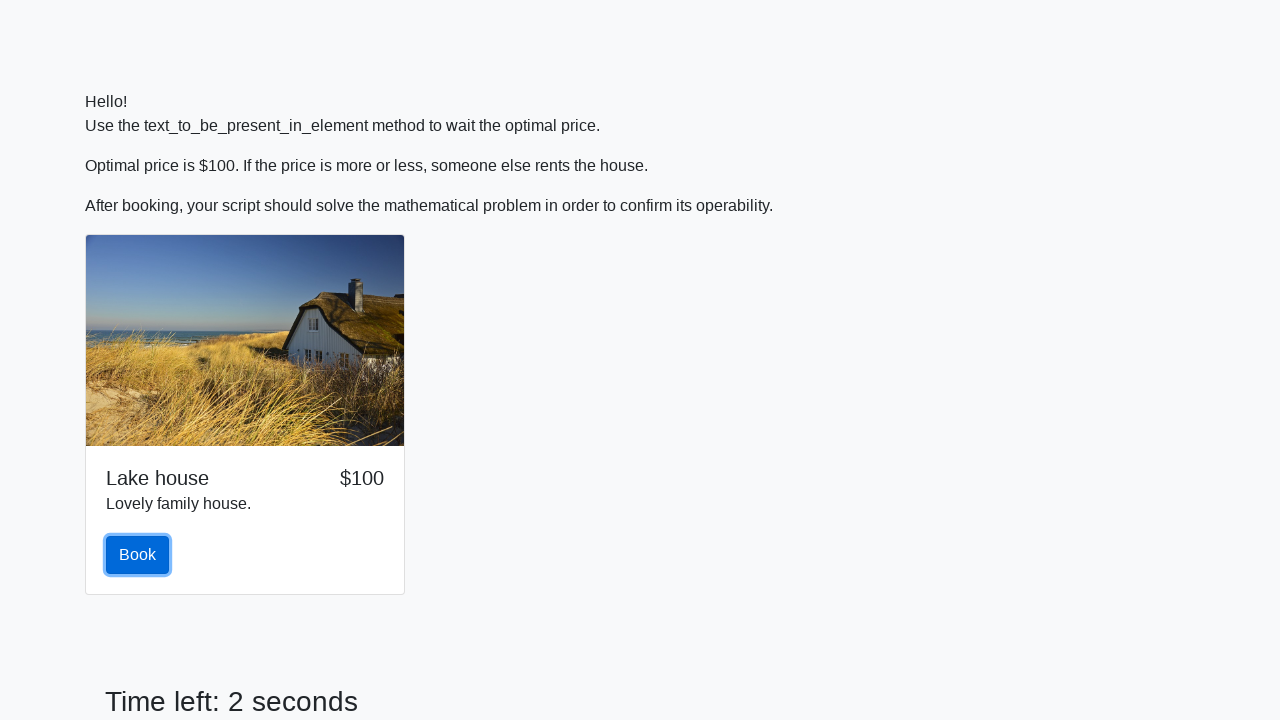

Calculated mathematical result: 2.1578428097767746
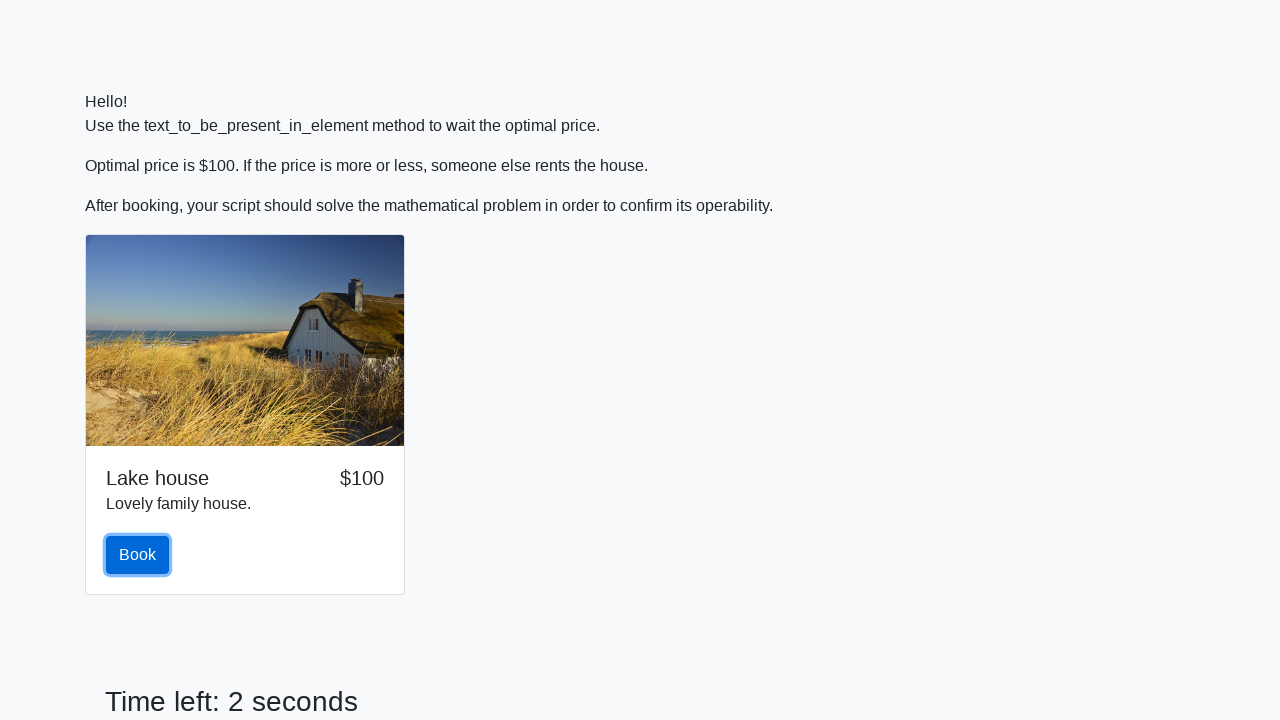

Filled answer field with calculated result: 2.1578428097767746 on #answer
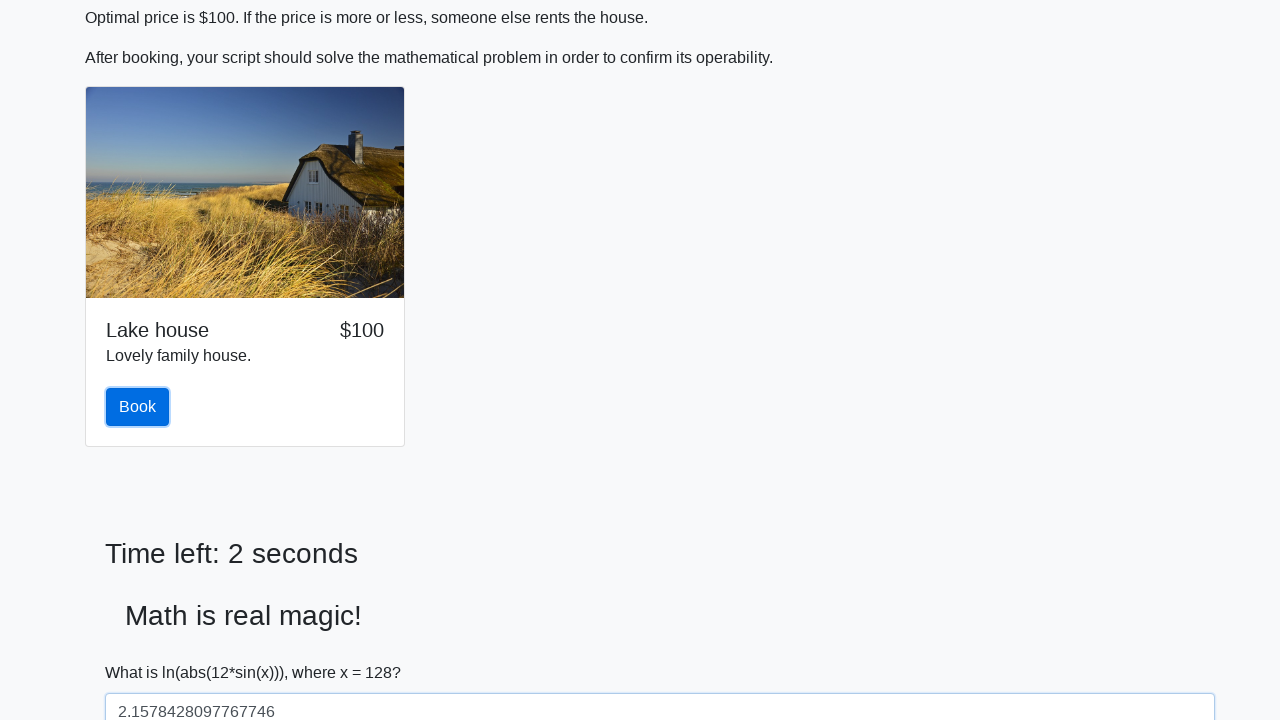

Clicked solve button to submit captcha answer at (143, 651) on #solve
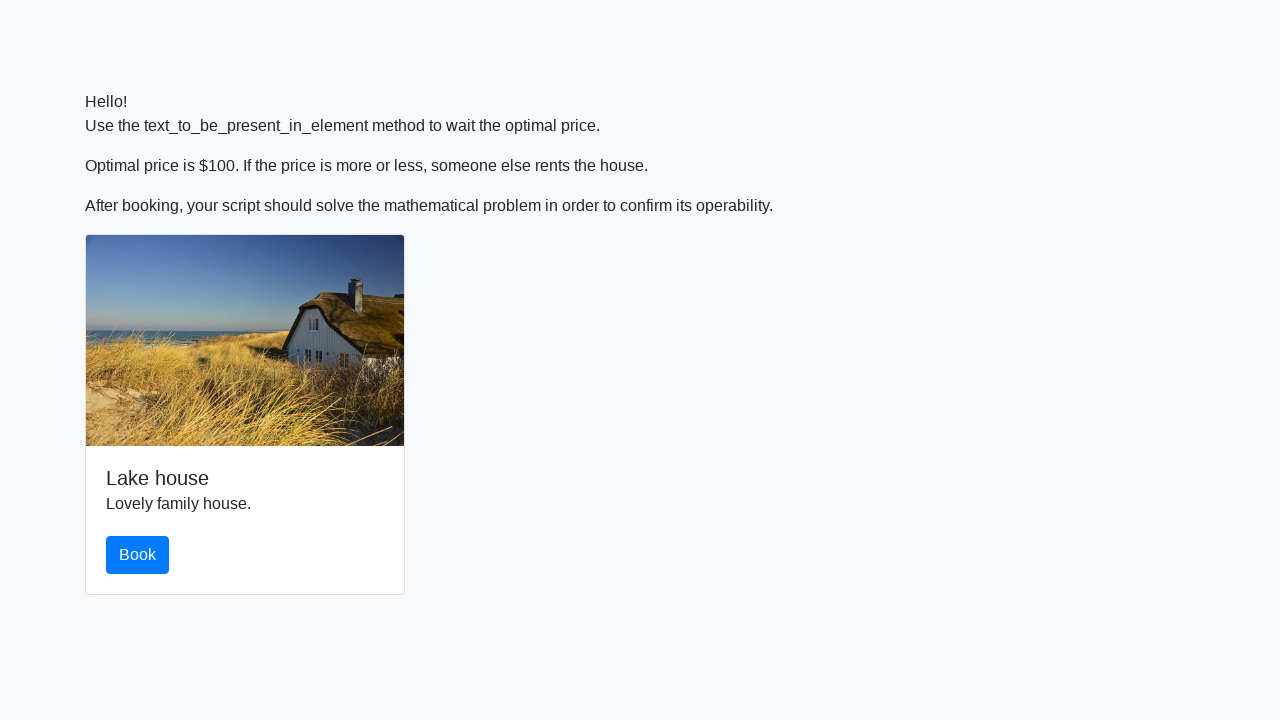

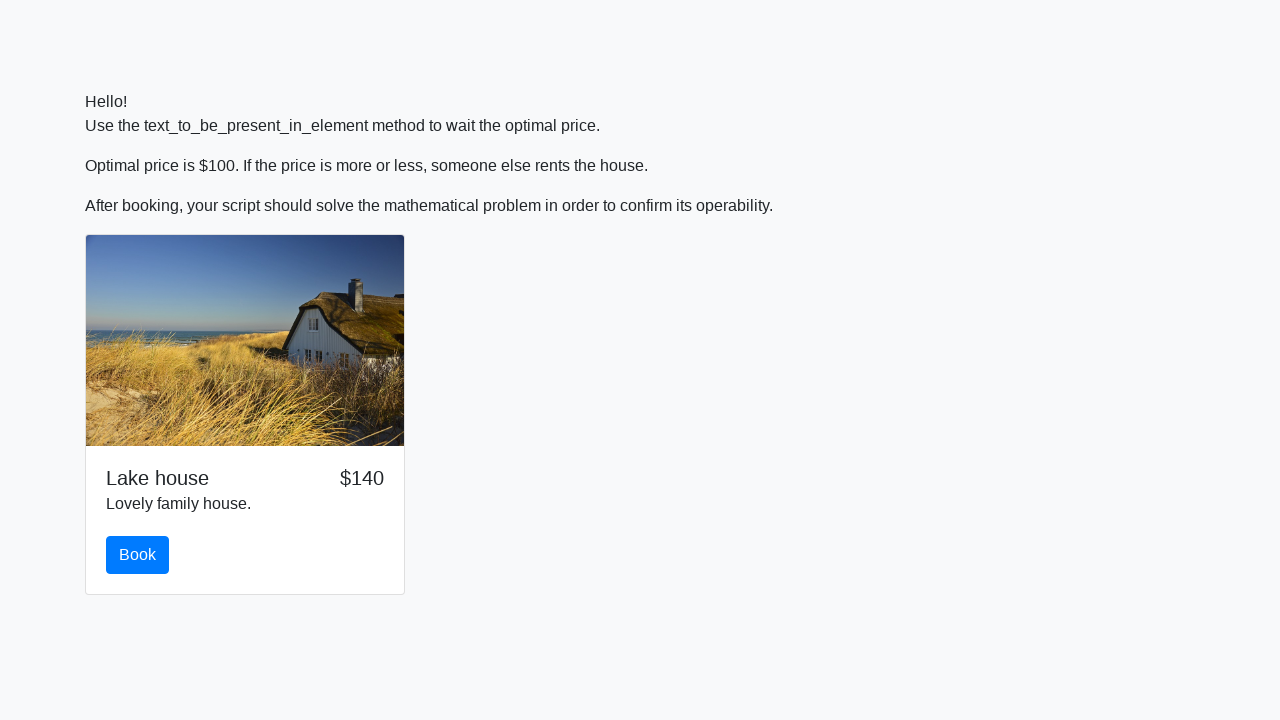